Opens the OrangeHRM demo page and verifies it loads successfully

Starting URL: https://opensource-demo.orangehrmlive.com/

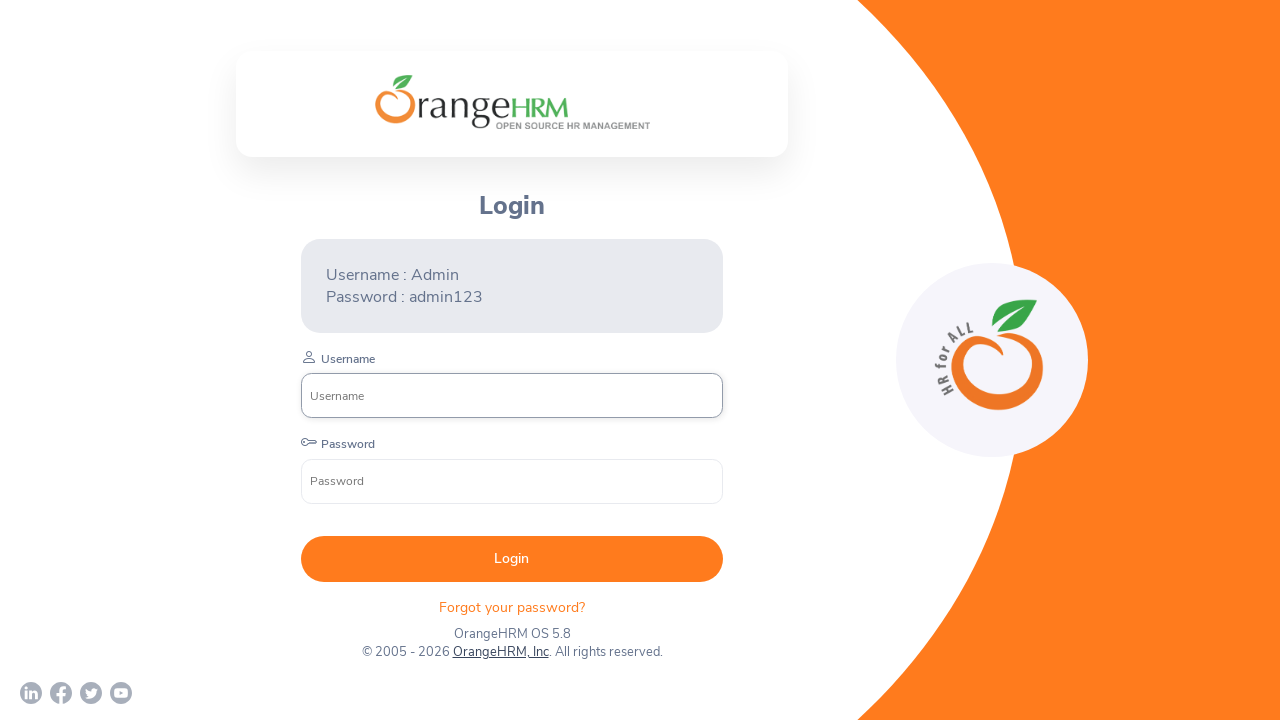

OrangeHRM demo page loaded successfully (DOM content loaded)
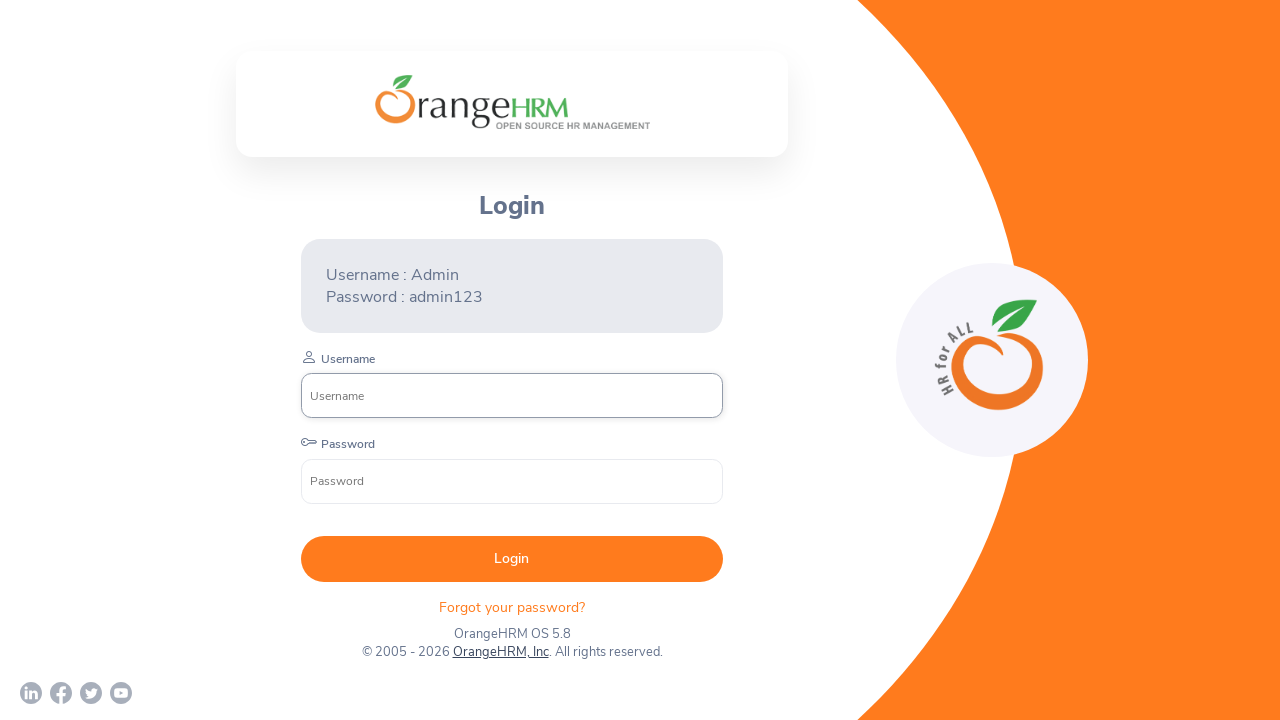

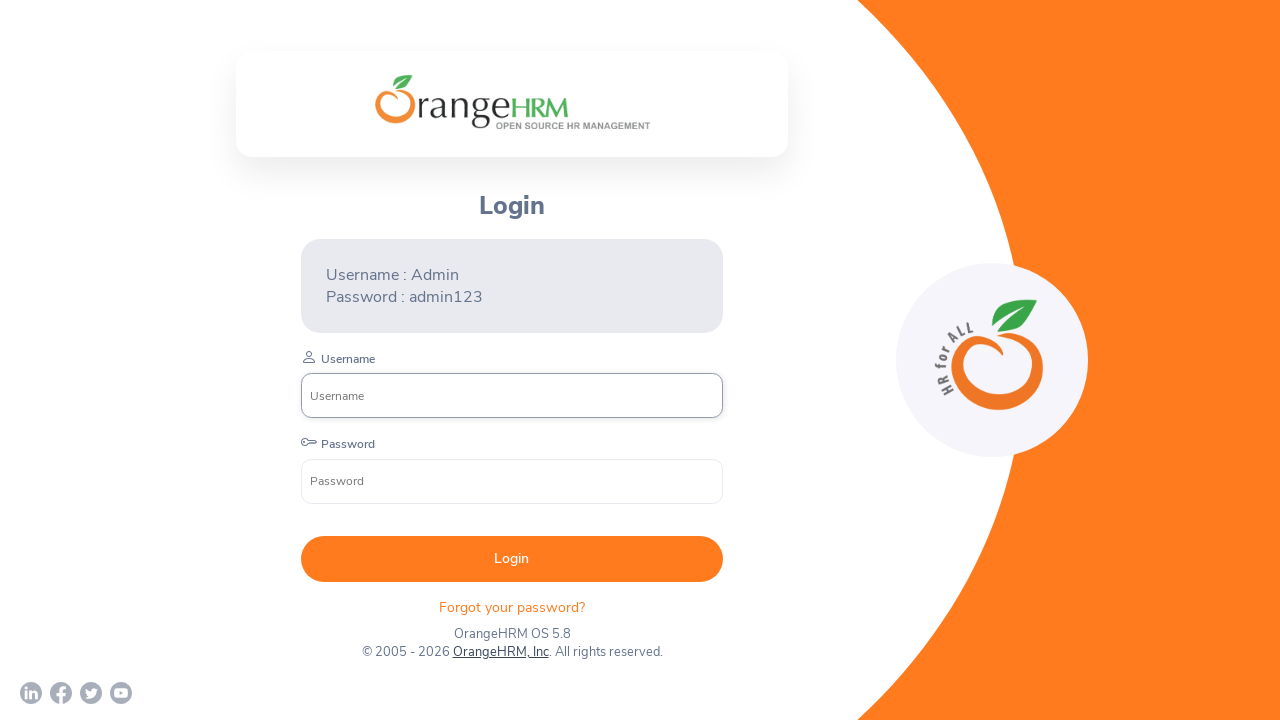